Tests canvas drawing functionality on Kleki online paint application by performing mouse drag actions to draw lines on the canvas element.

Starting URL: https://kleki.com/

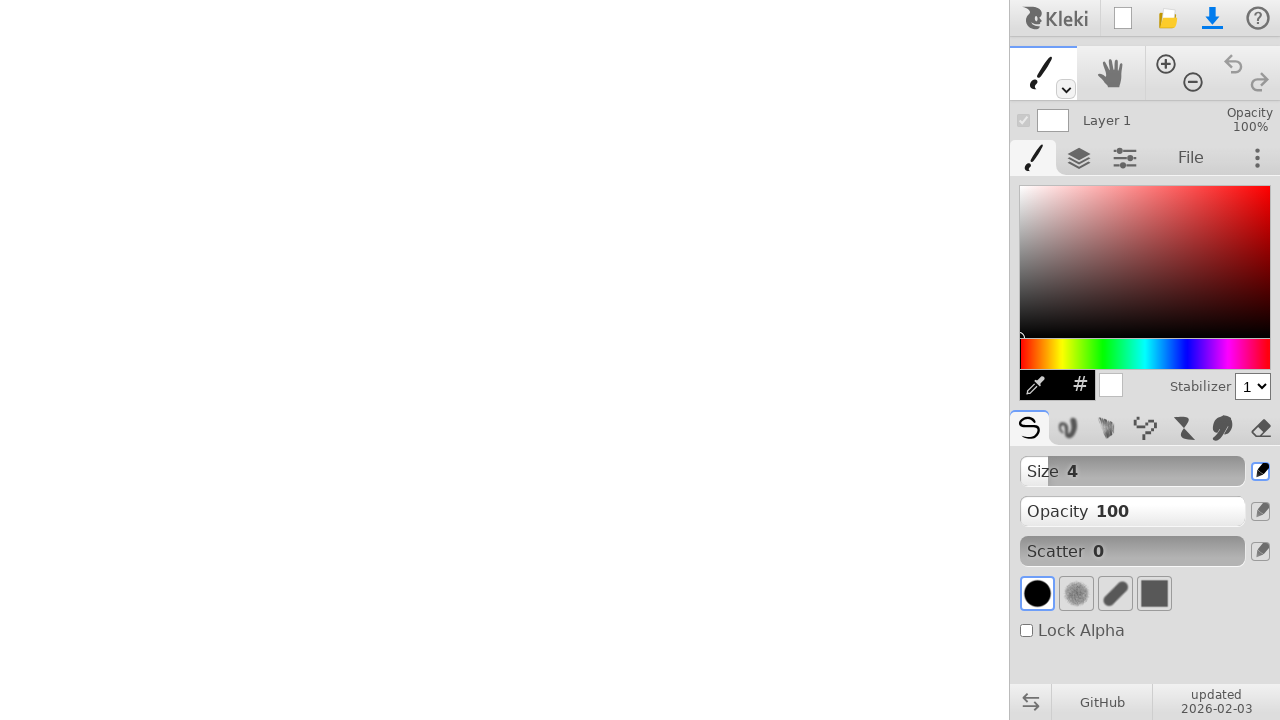

Canvas element loaded on Kleki paint application
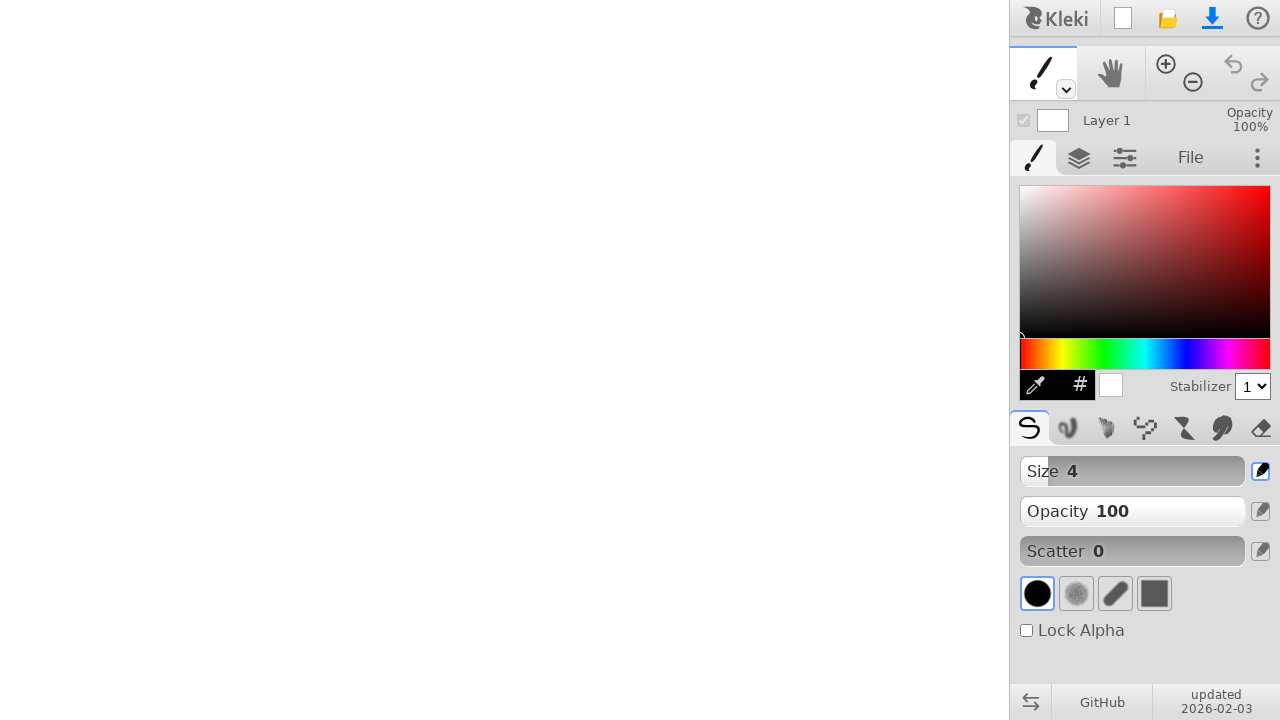

Retrieved canvas bounding box for positioning
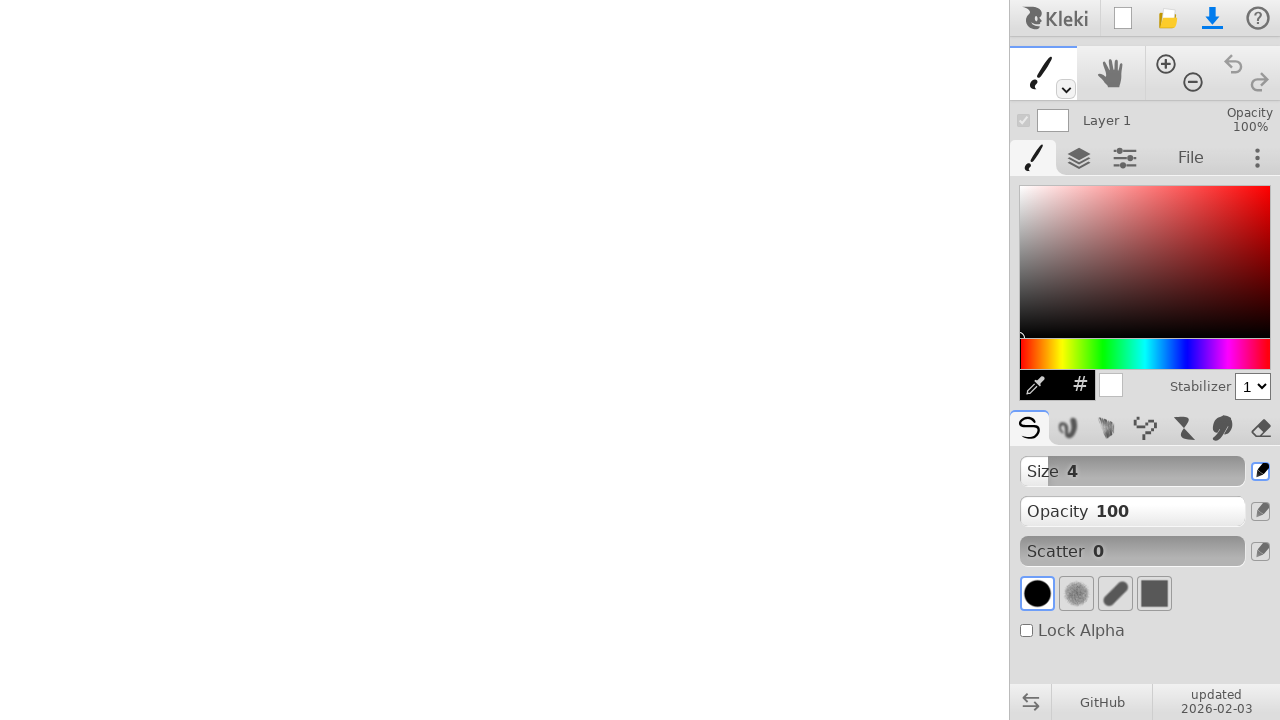

Moved mouse to canvas center position at (504, 360)
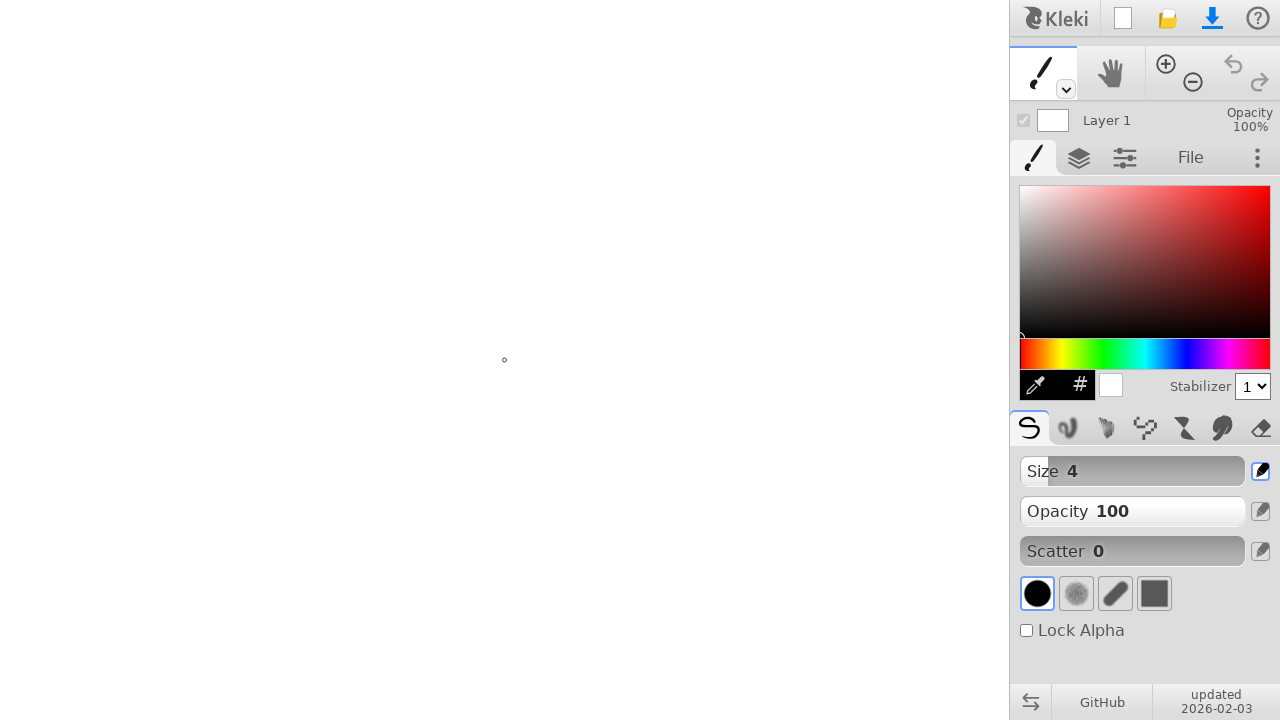

Mouse button pressed down to start drawing at (504, 360)
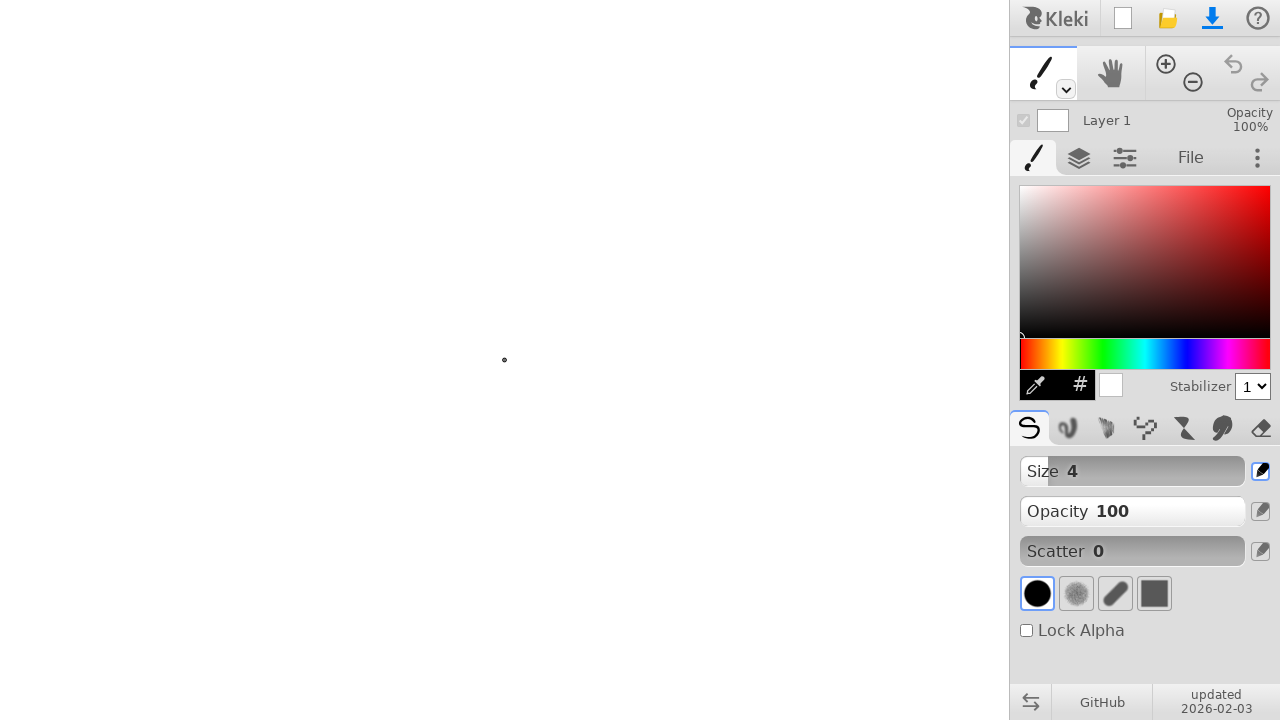

Dragged mouse 40 pixels to the right to draw horizontal line at (544, 360)
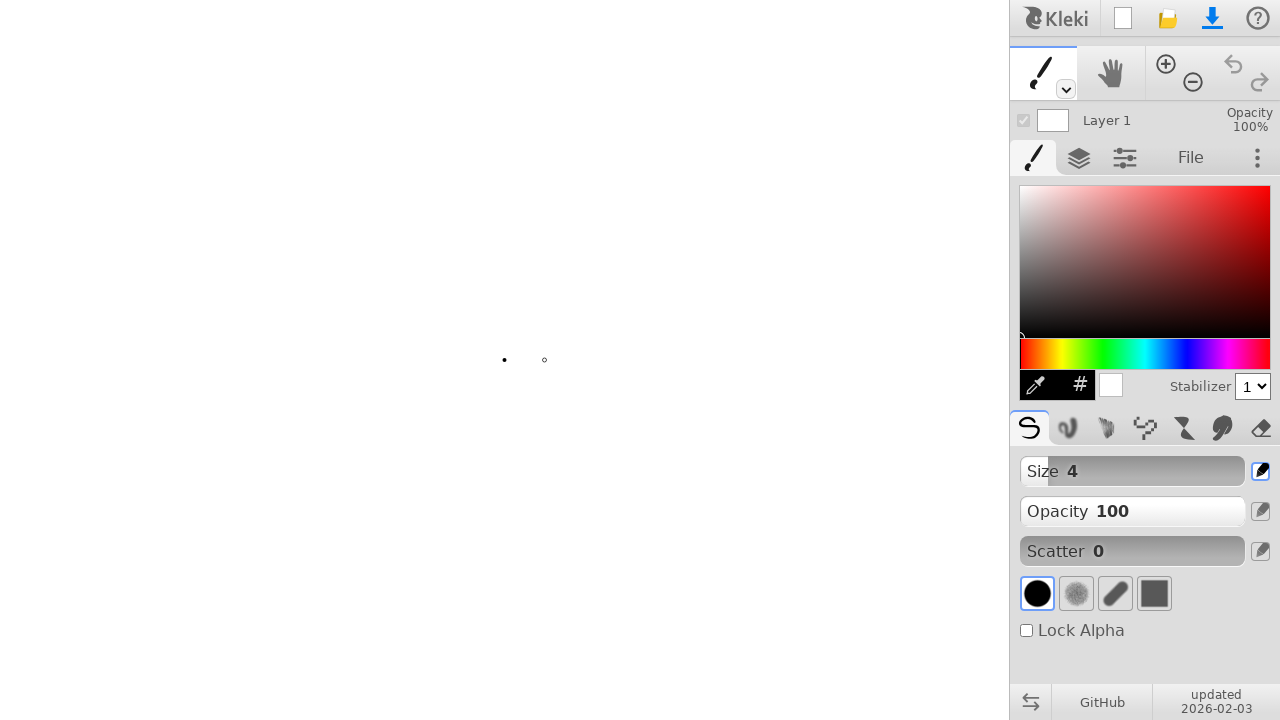

Mouse button released, first line segment drawn at (544, 360)
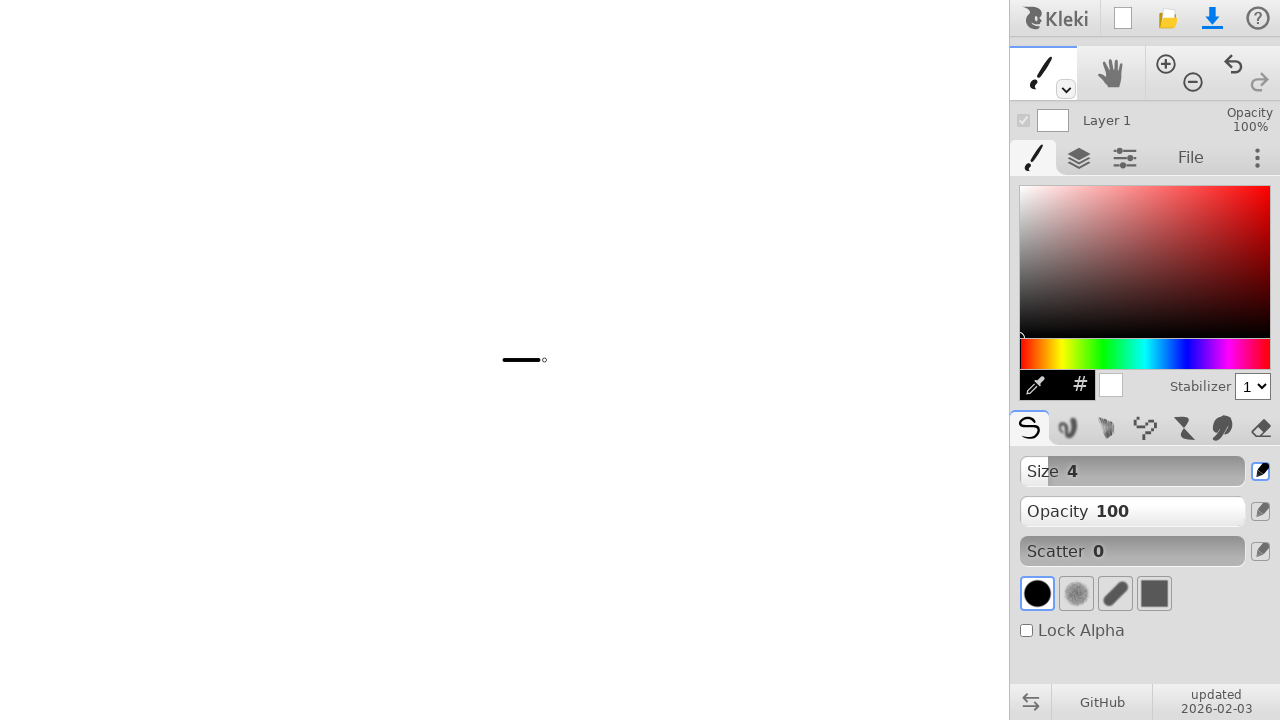

Moved mouse to end of first line segment at (544, 360)
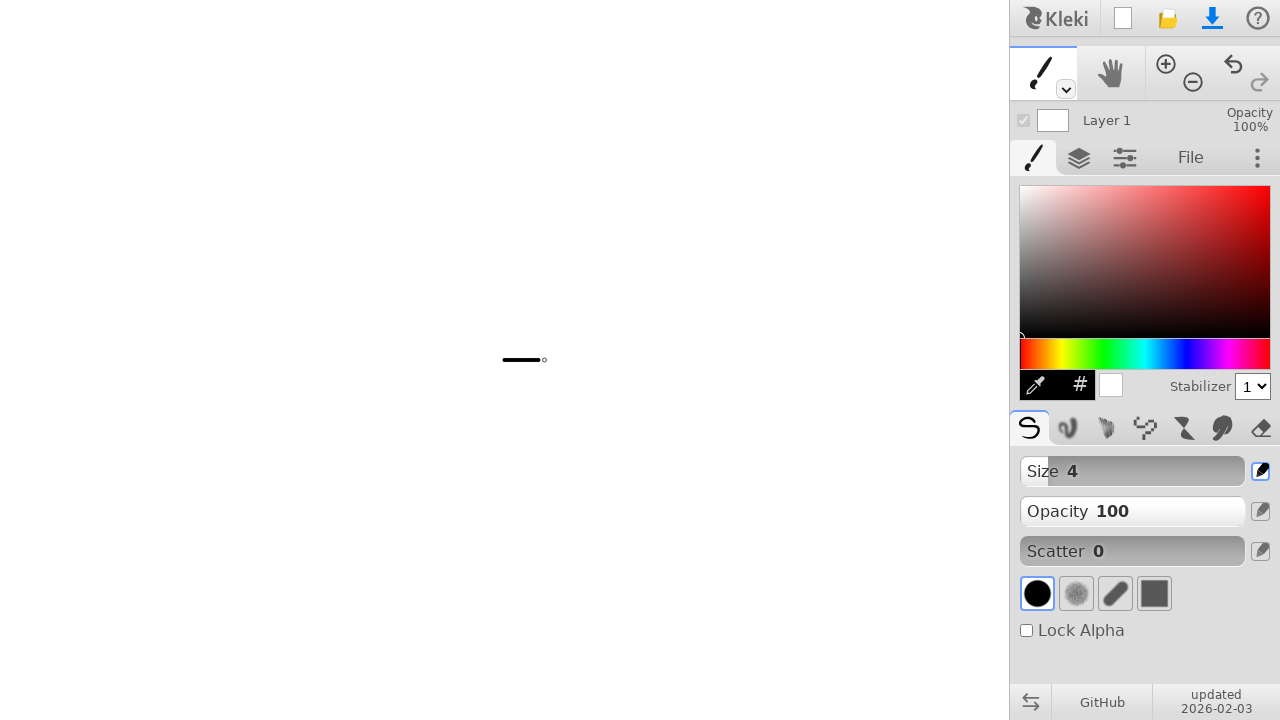

Mouse button pressed down to continue drawing at (544, 360)
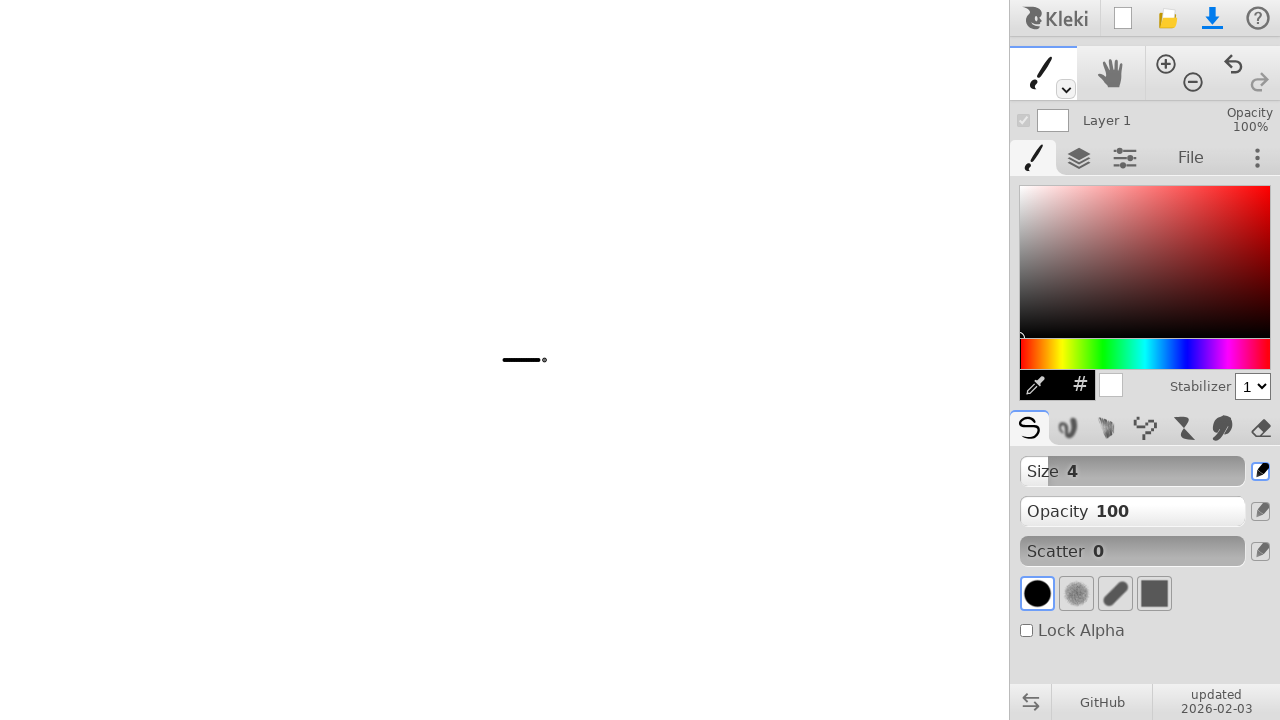

Dragged mouse 50 pixels further right to extend line at (594, 360)
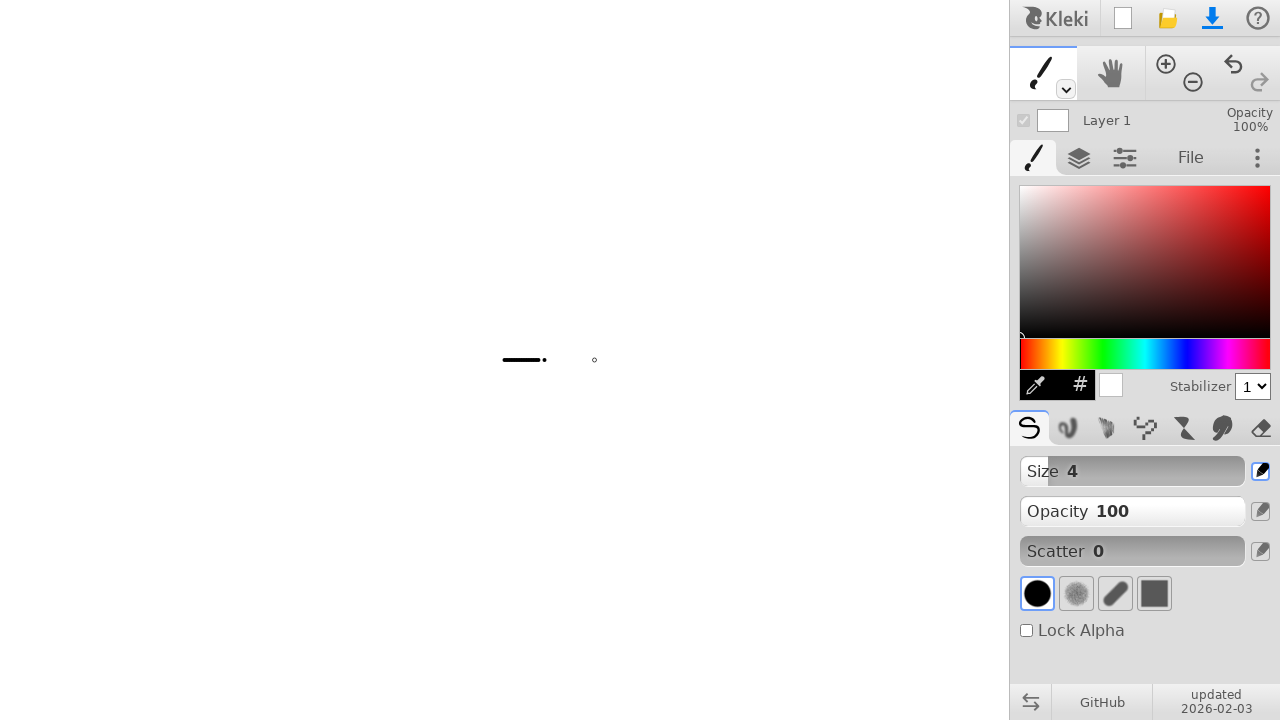

Mouse button released, second line segment drawn at (594, 360)
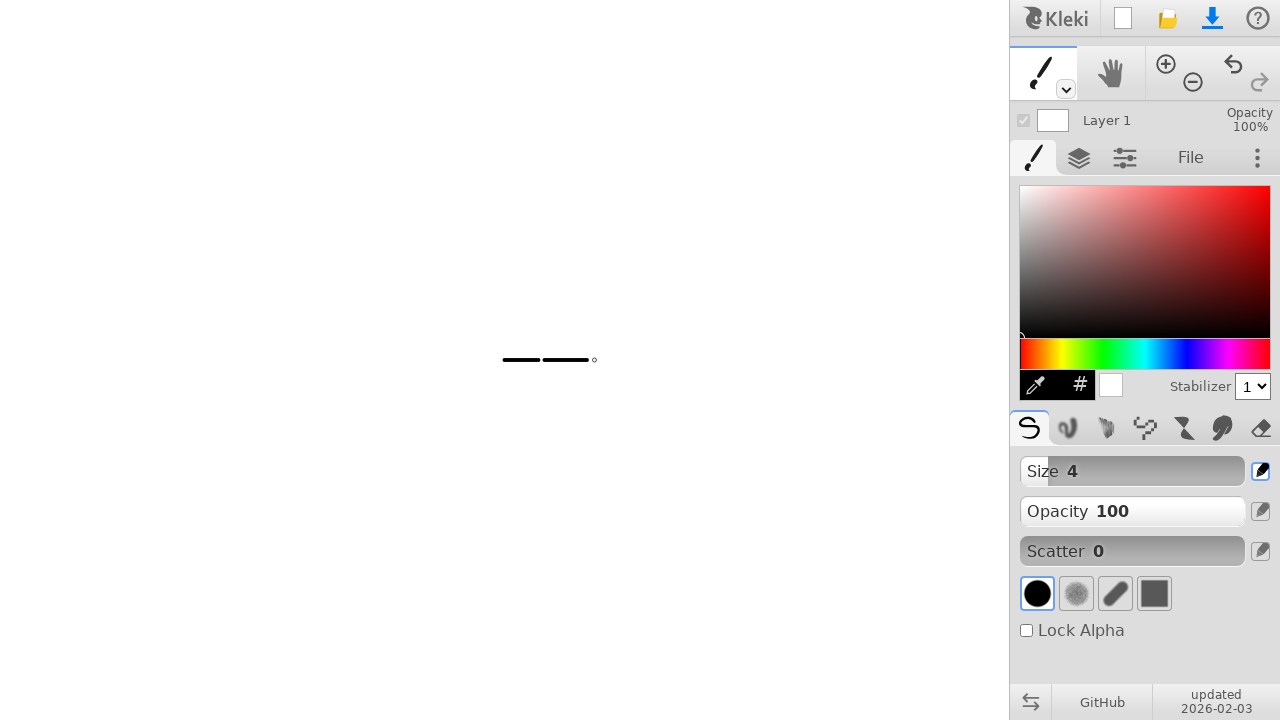

Moved mouse to position below center for third line at (504, 380)
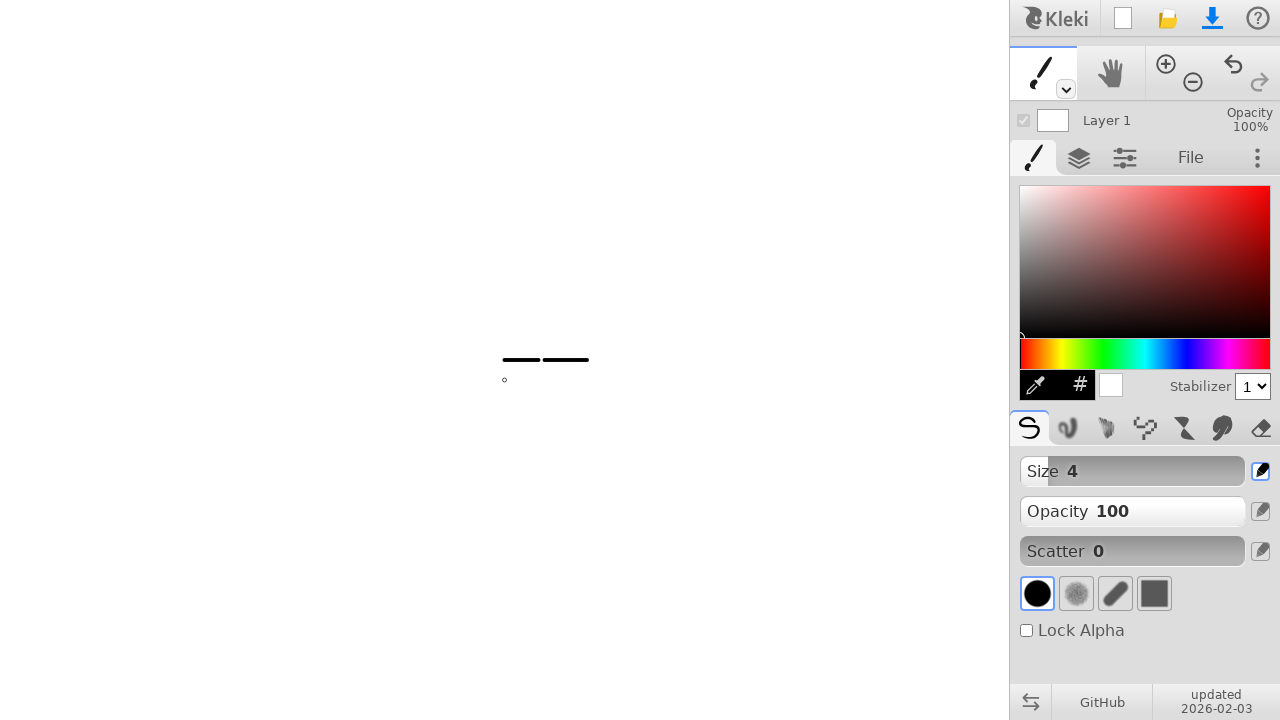

Mouse button pressed down for third line at (504, 380)
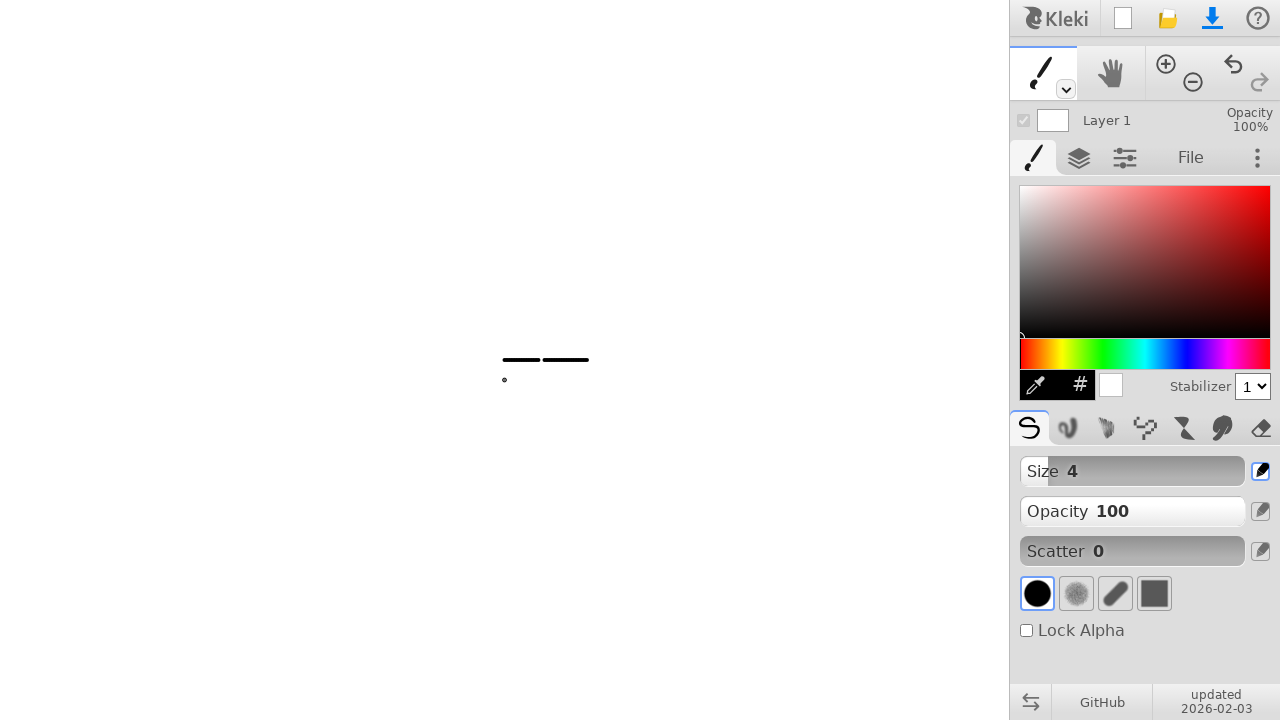

Dragged mouse to draw third horizontal line segment at (564, 380)
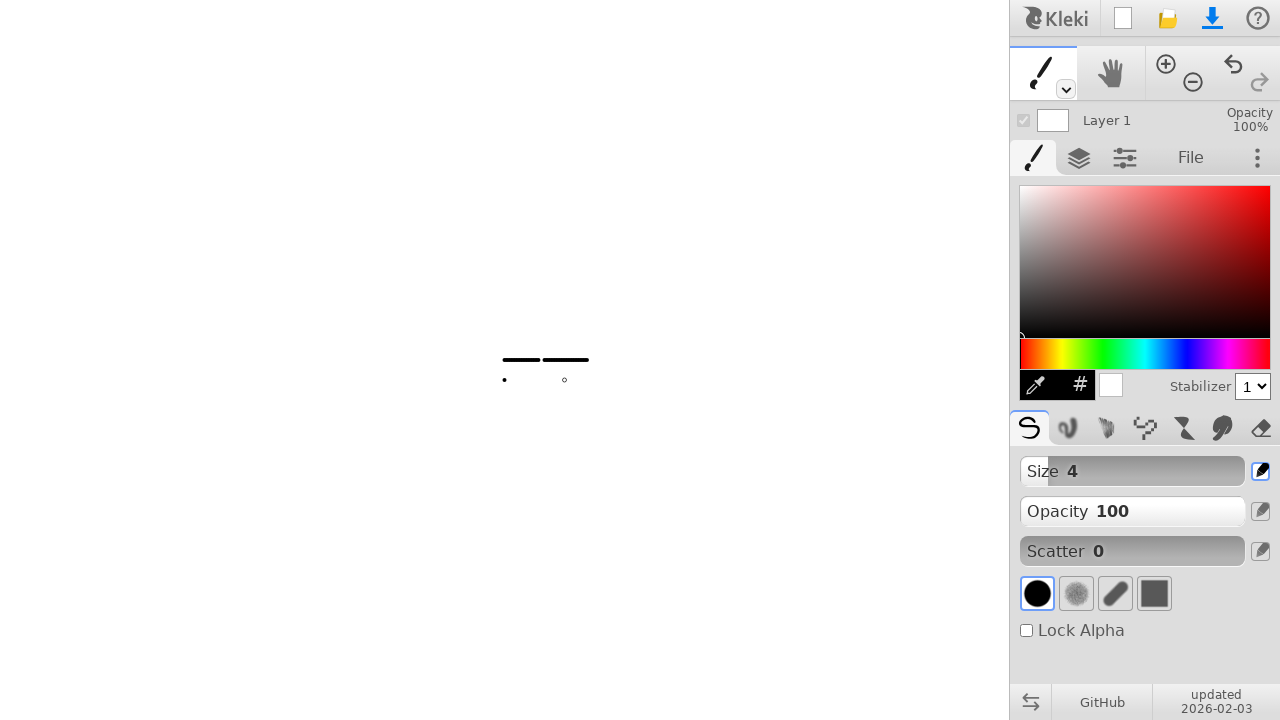

Mouse button released, third line segment drawn at (564, 380)
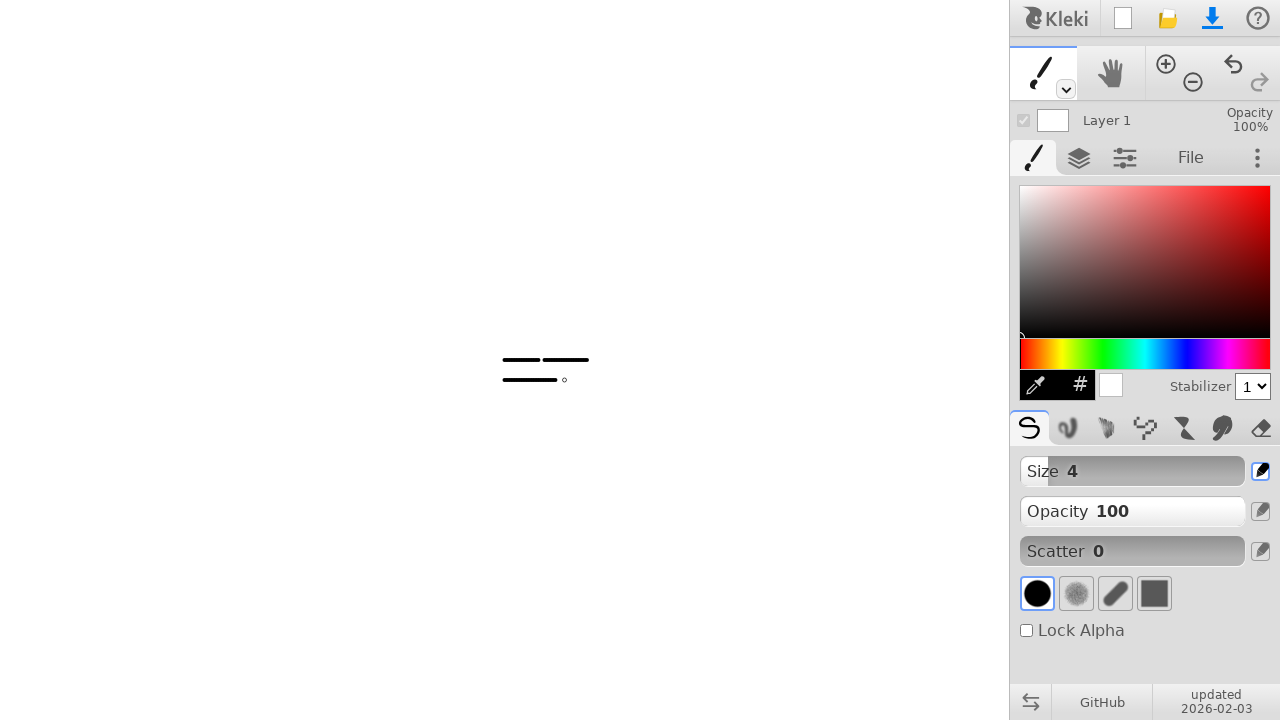

Moved mouse to position for fourth line below the others at (504, 400)
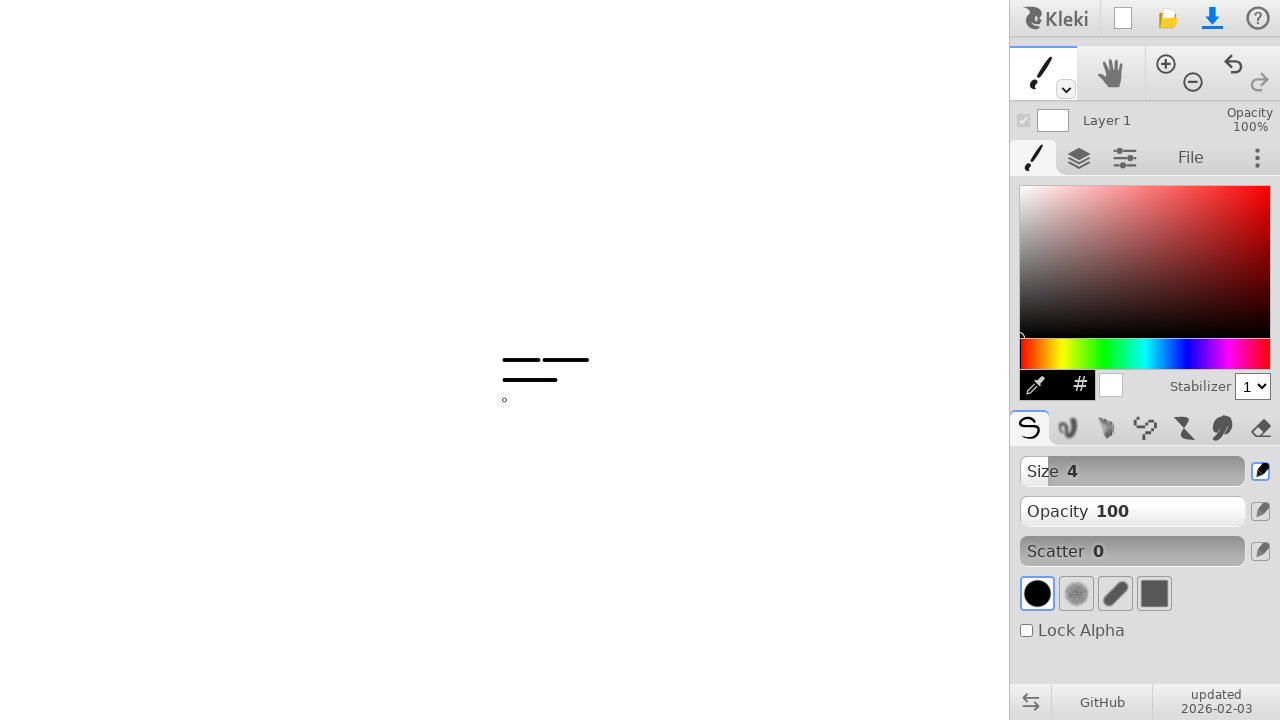

Mouse button pressed down for fourth line at (504, 400)
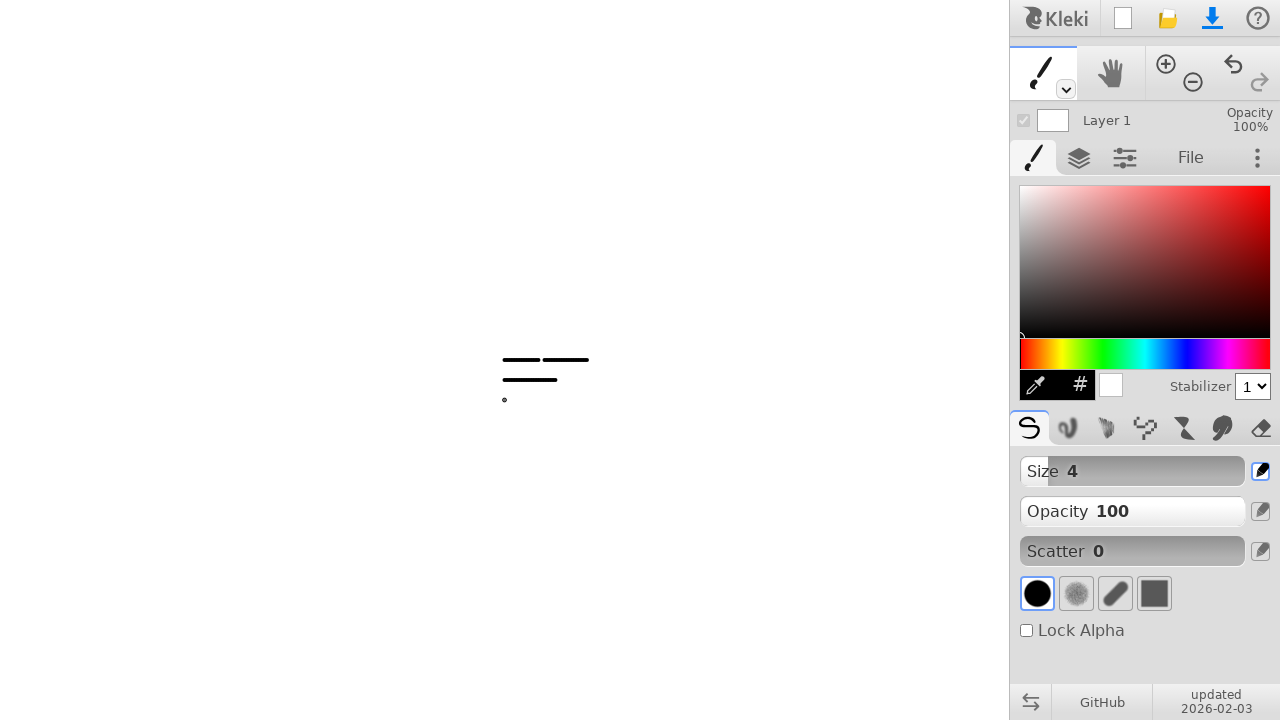

Dragged mouse to draw fourth horizontal line segment at (584, 400)
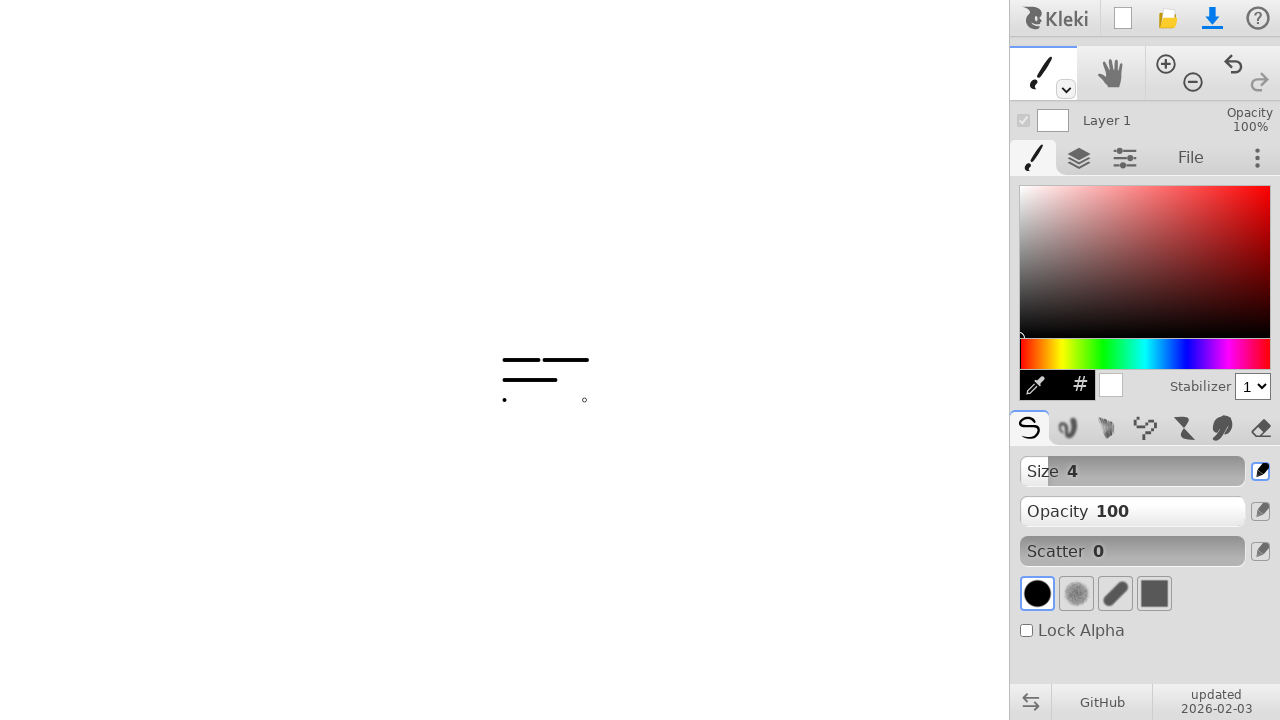

Mouse button released, fourth line segment drawn, pattern complete at (584, 400)
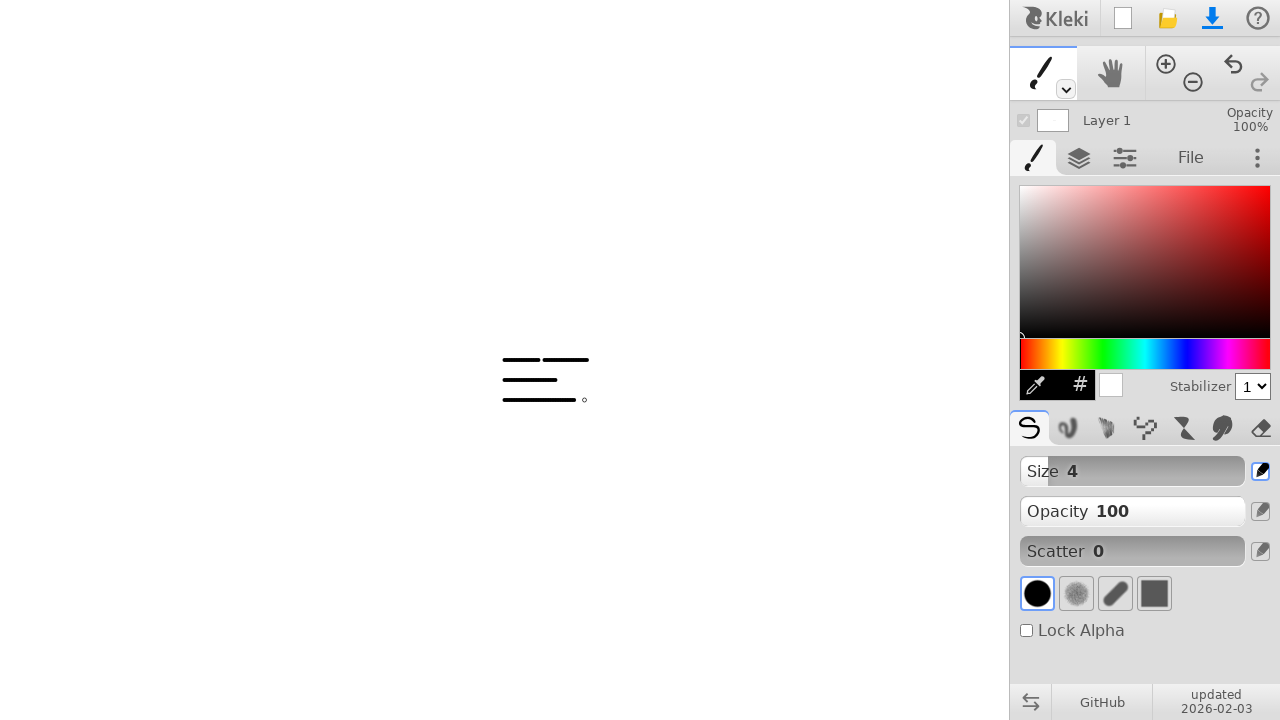

Waited 2 seconds to see final drawing result
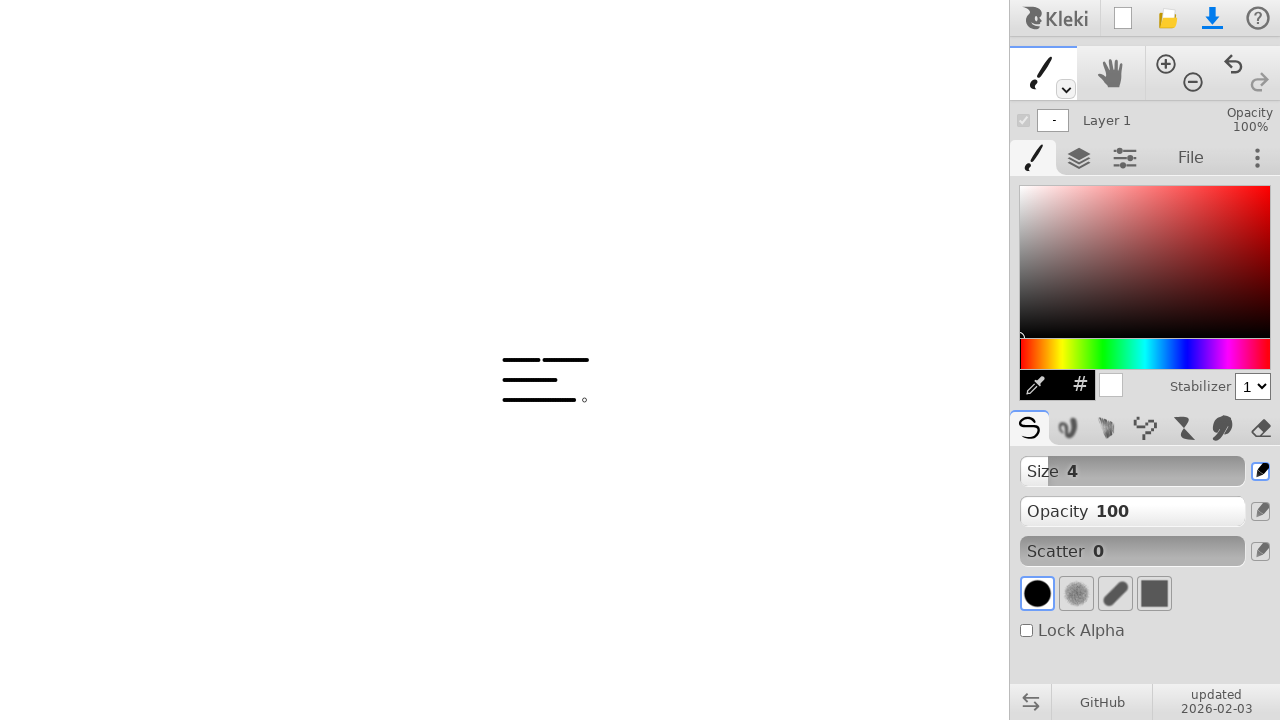

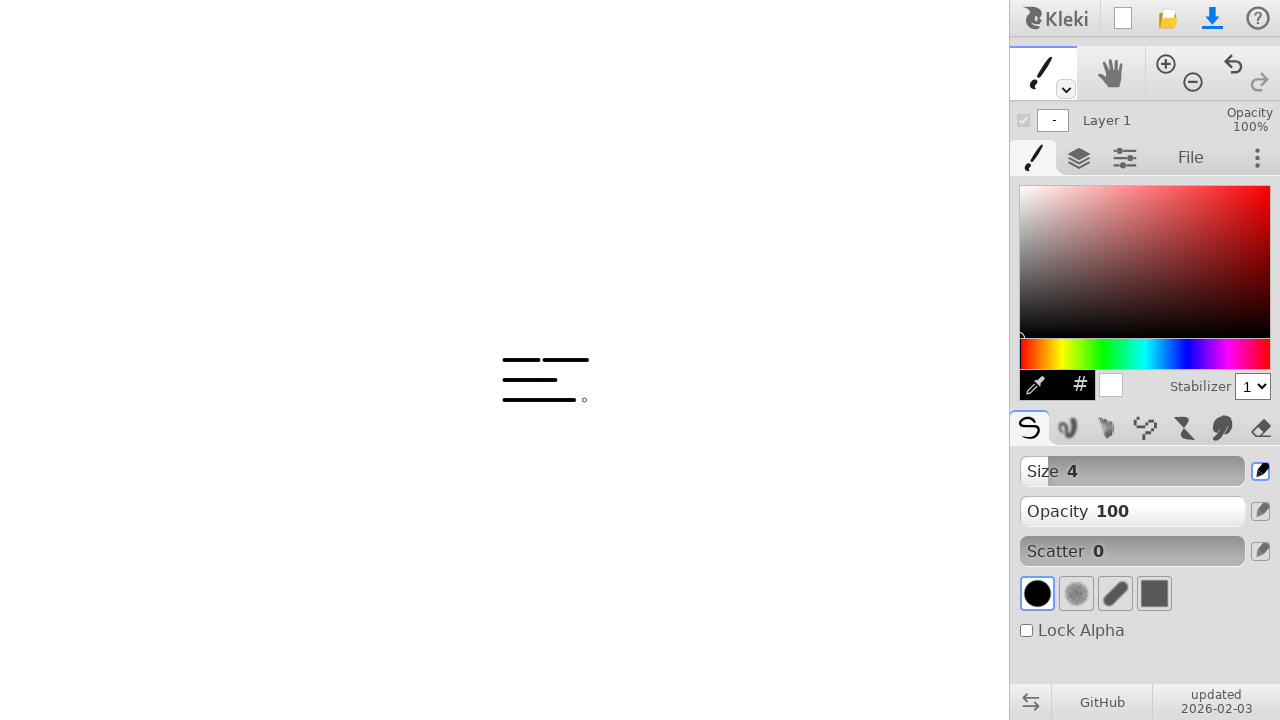